Tests navigation by clicking a partial link text "UI Testing" and verifying the resulting URL

Starting URL: http://uitest.duodecadits.com/form.html

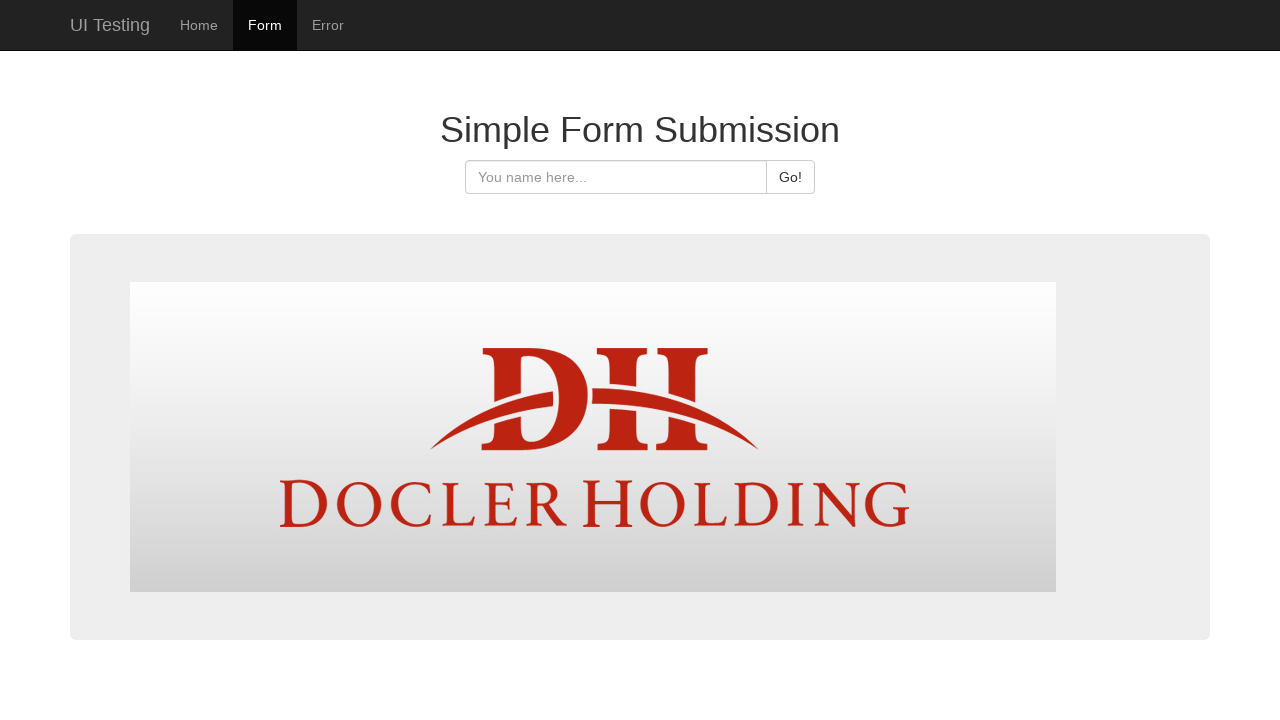

Clicked link with partial text 'UI Testing' at (110, 25) on text=UI Testing
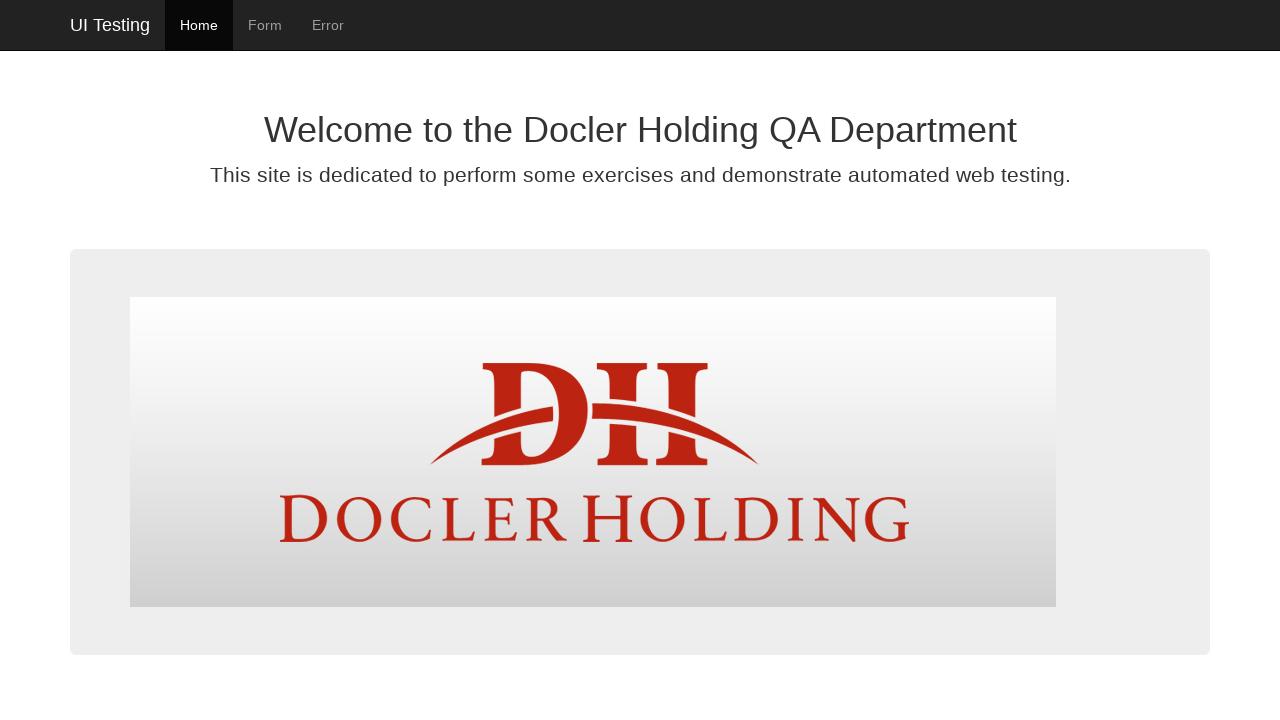

Verified navigation to http://uitest.duodecadits.com/
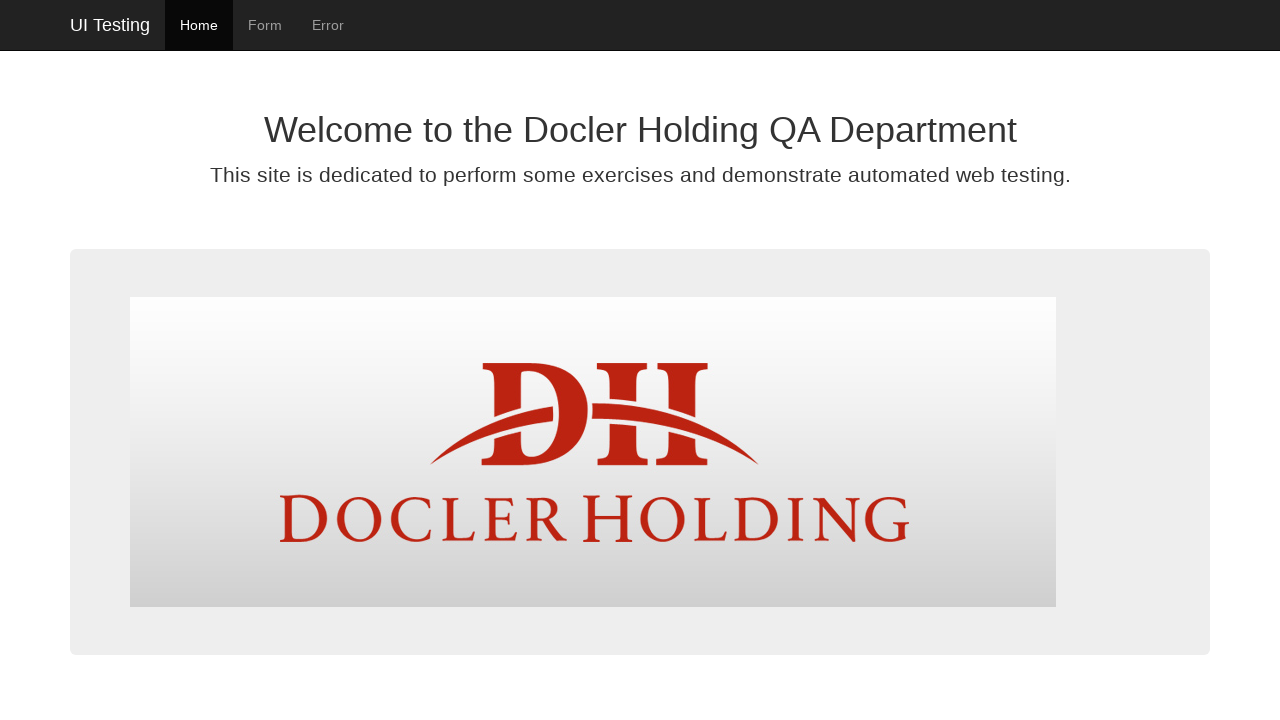

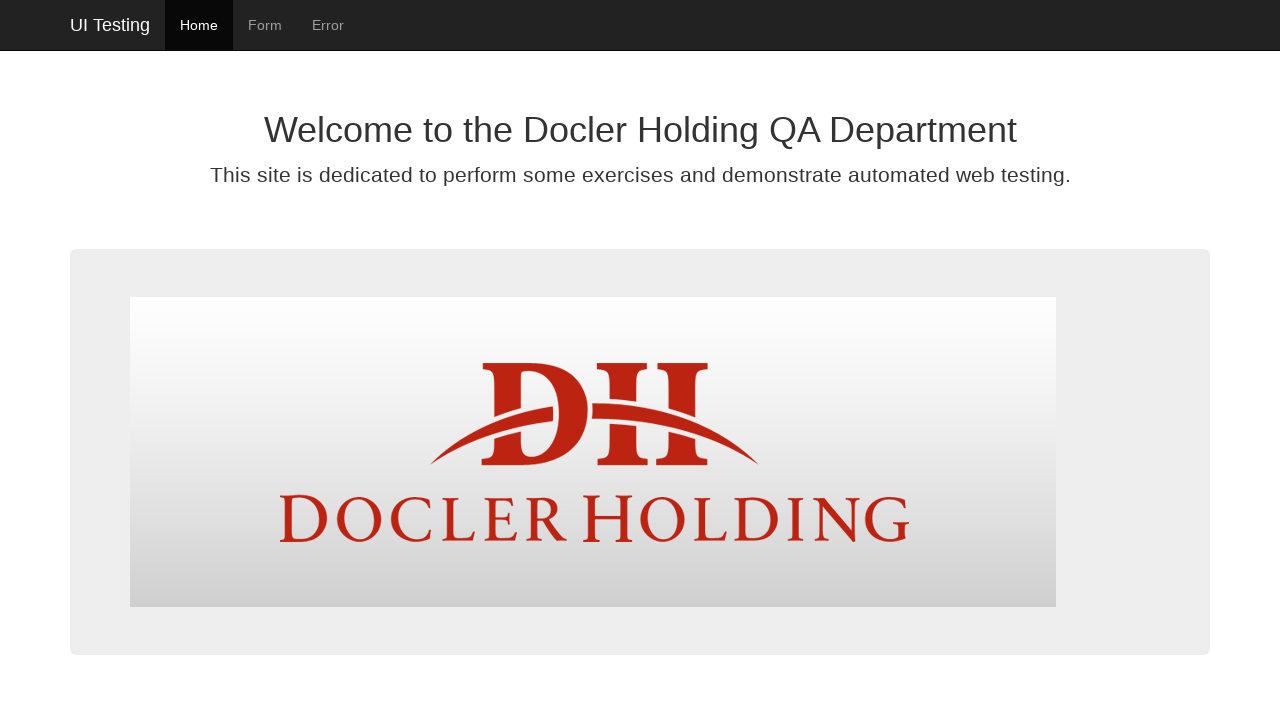